Tests registration form validation with an invalid email address format (double @ symbol) and verifies email validation error messages.

Starting URL: https://alada.vn/tai-khoan/dang-ky.html

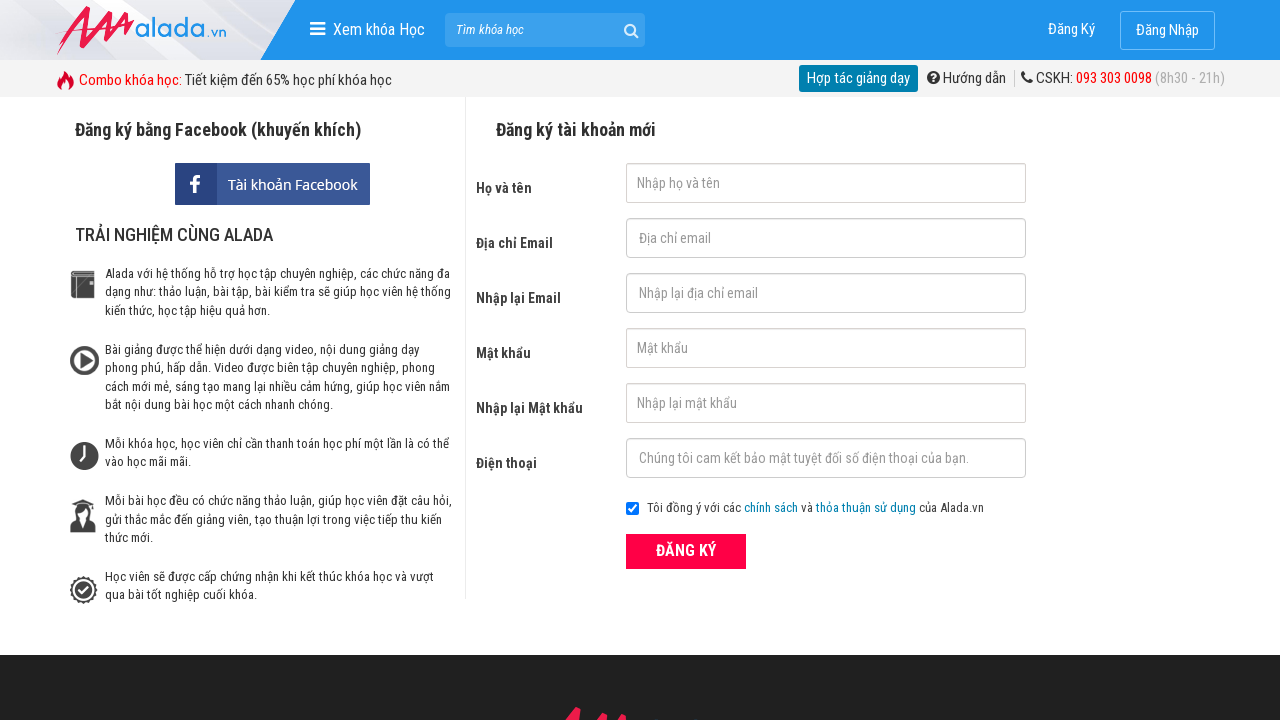

Filled first name field with 'Lucy Le' on #txtFirstname
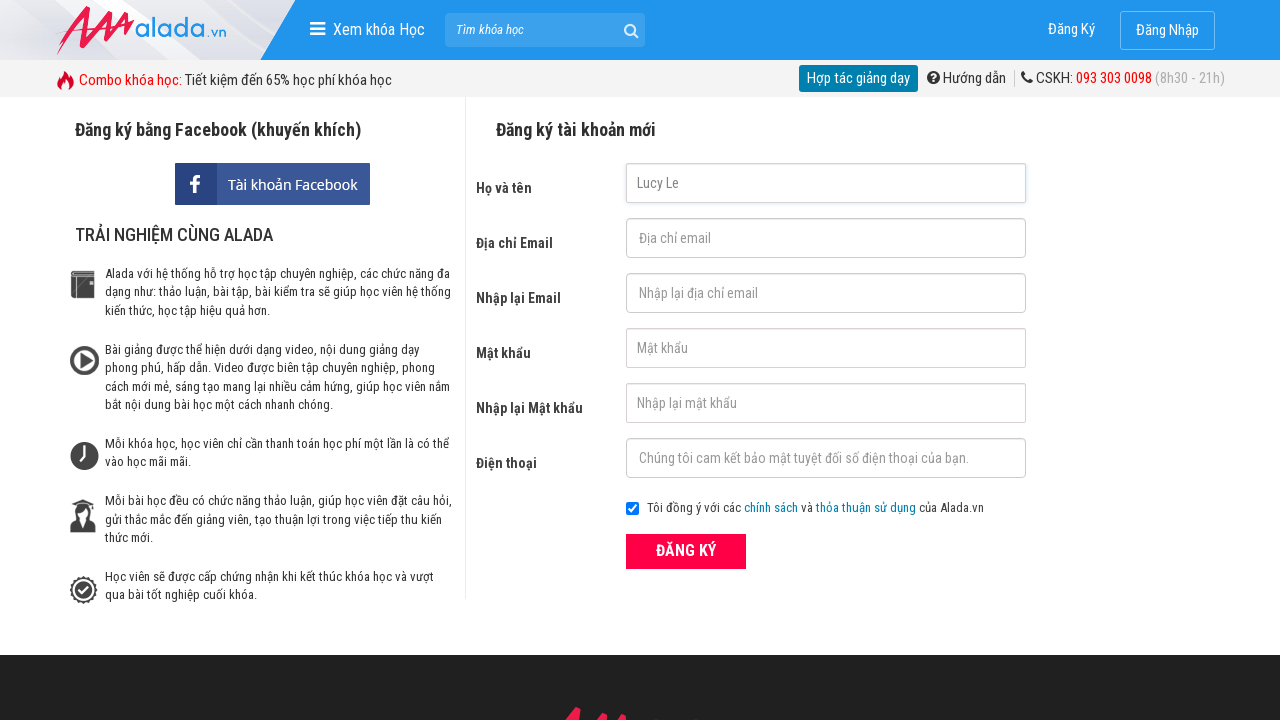

Filled email field with invalid format 'lucyle90@@gmail.com' (double @ symbol) on #txtEmail
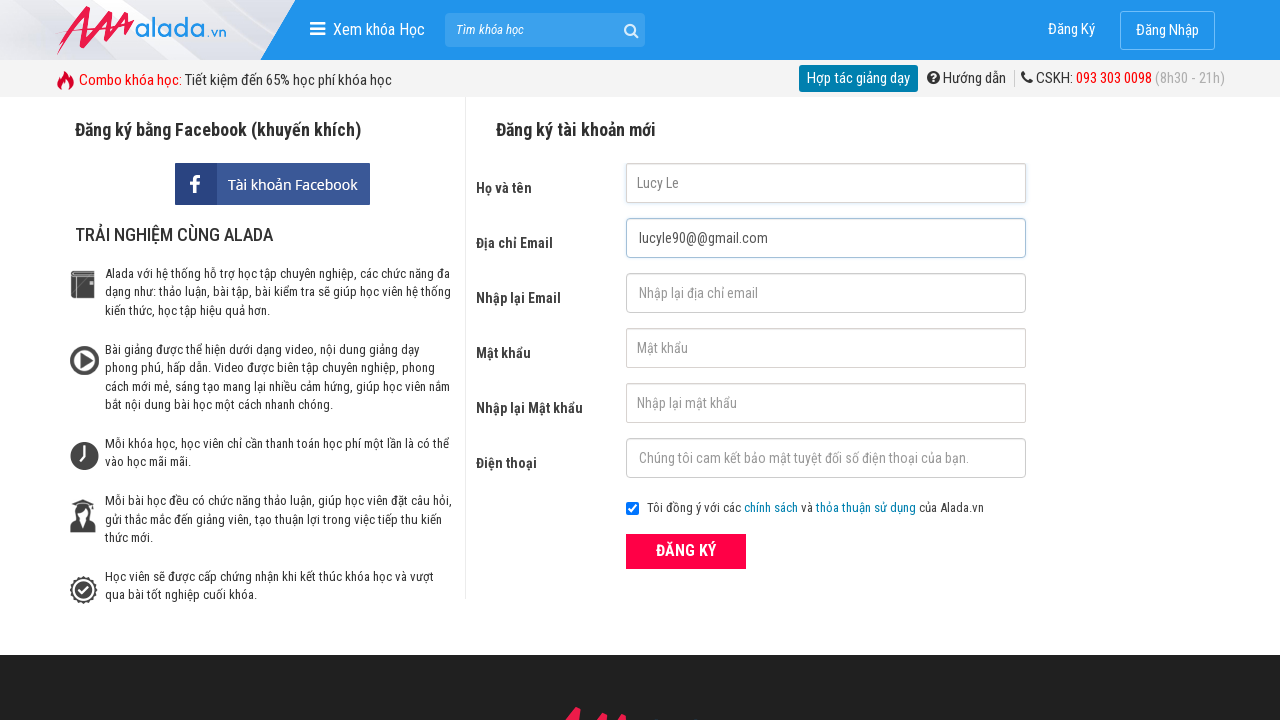

Filled confirm email field with invalid format 'lucyle90@@gmail.com' on #txtCEmail
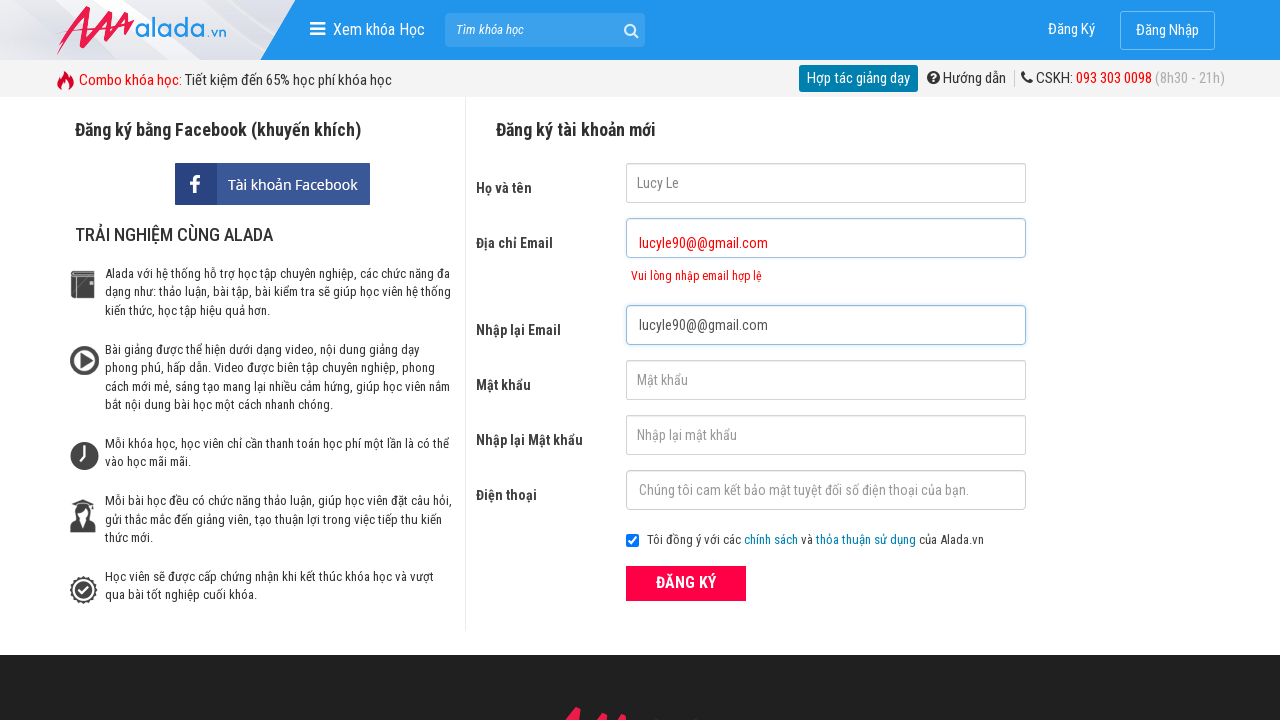

Filled password field with '123456' on #txtPassword
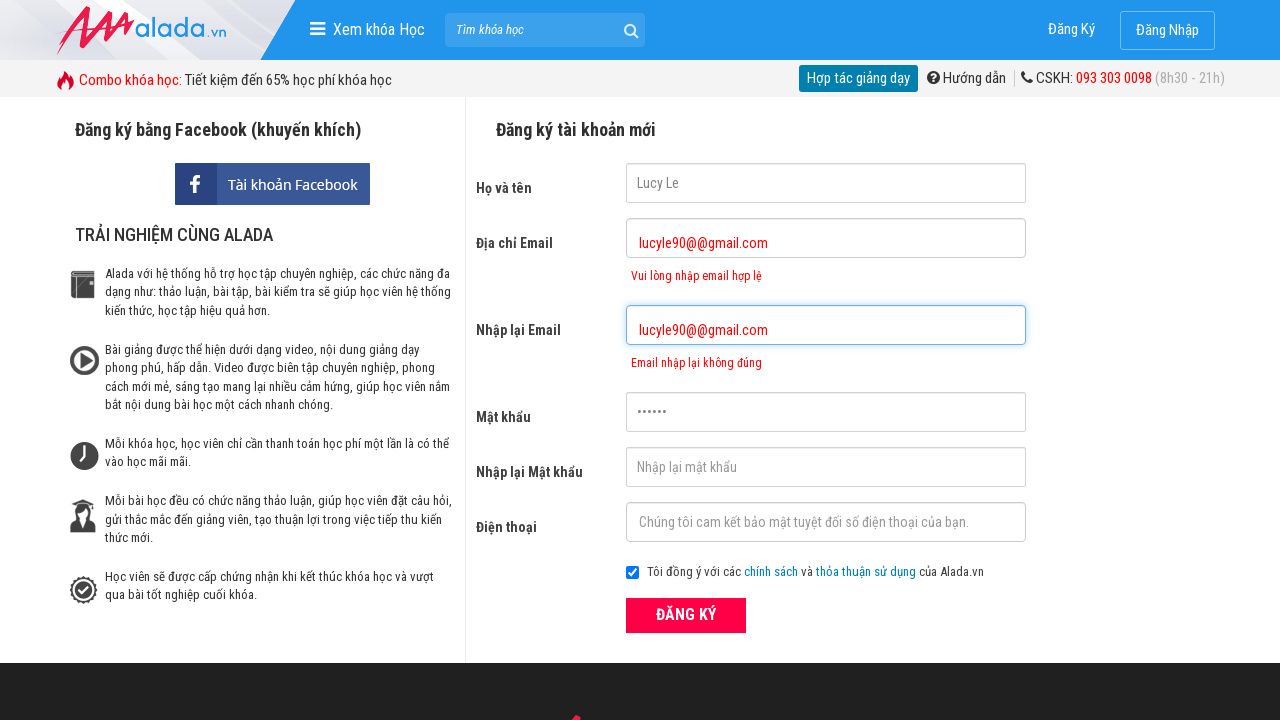

Filled confirm password field with '123456' on #txtCPassword
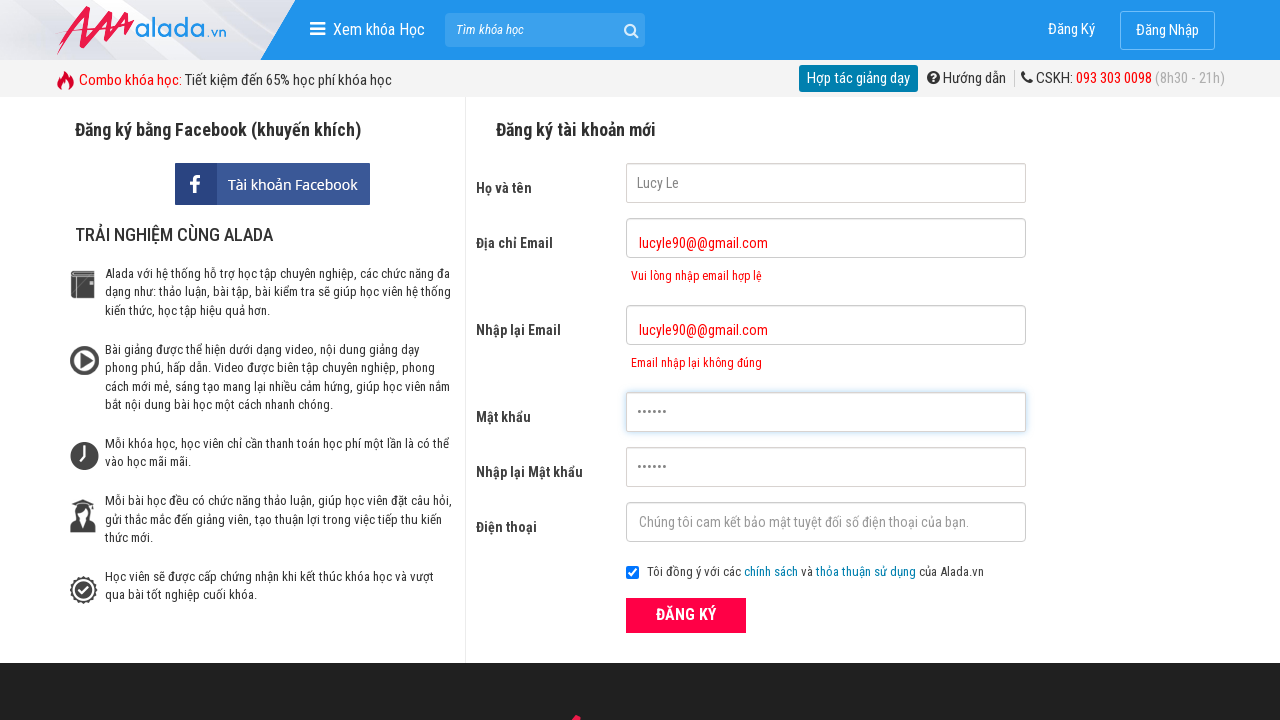

Filled phone field with '097234112' on #txtPhone
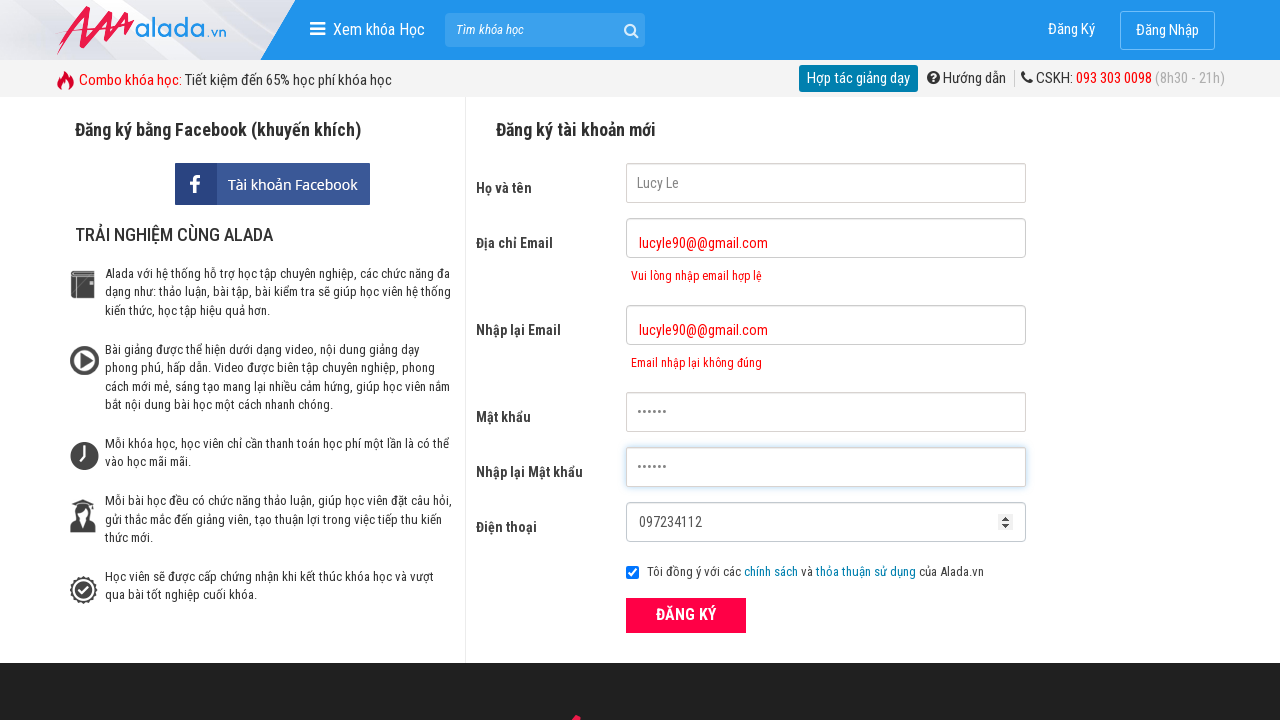

Clicked ĐĂNG KÝ (Register) button to submit form at (686, 615) on xpath=//button[text()='ĐĂNG KÝ' and @type='submit']
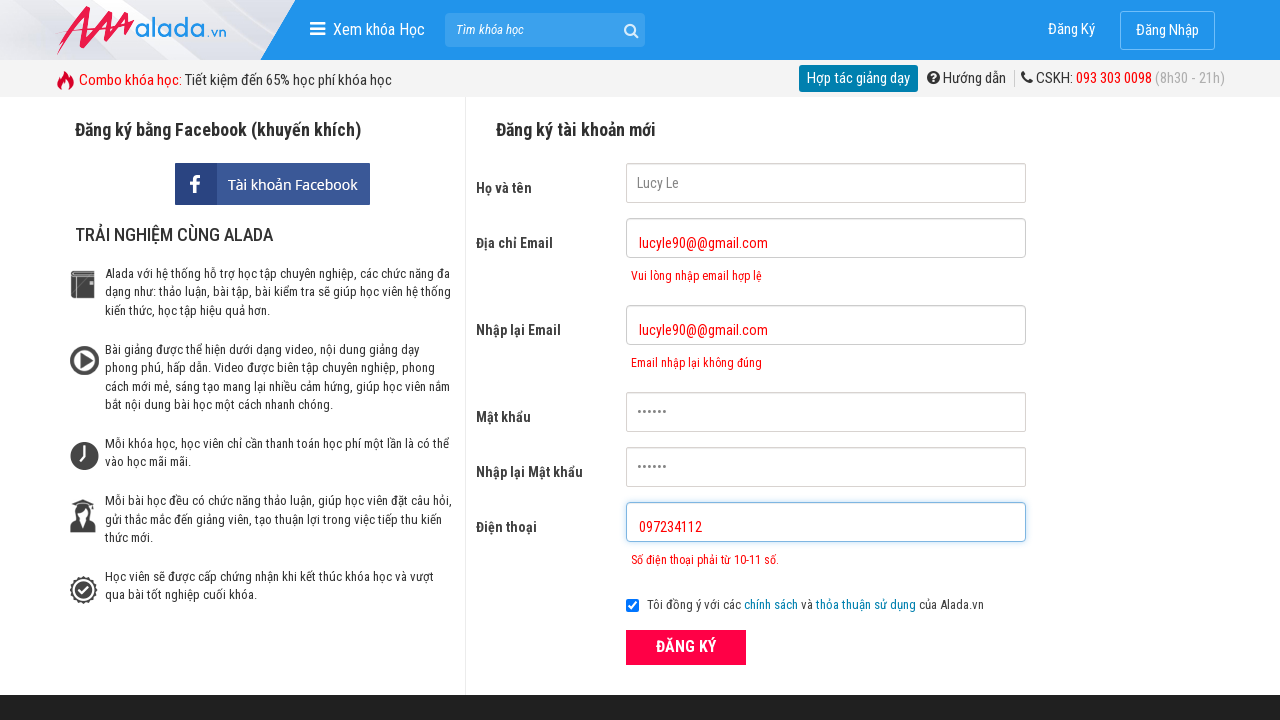

Email validation error message appeared for invalid format
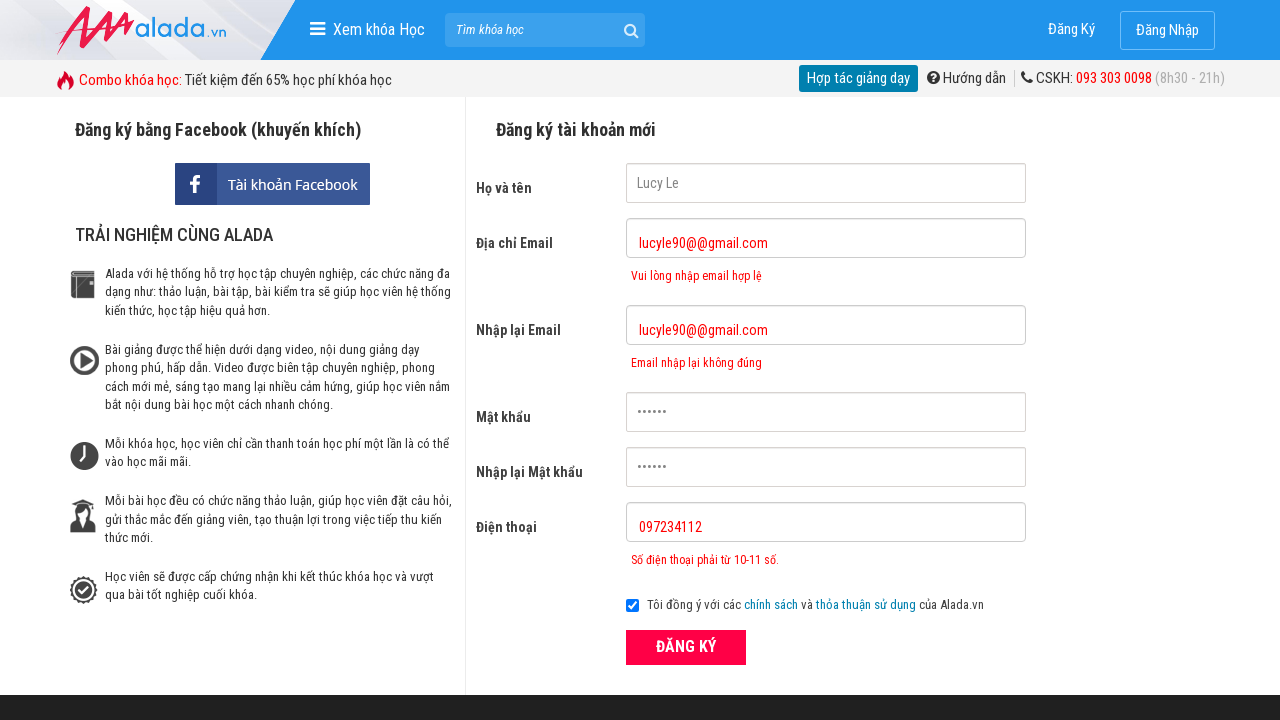

Confirm email validation error message appeared
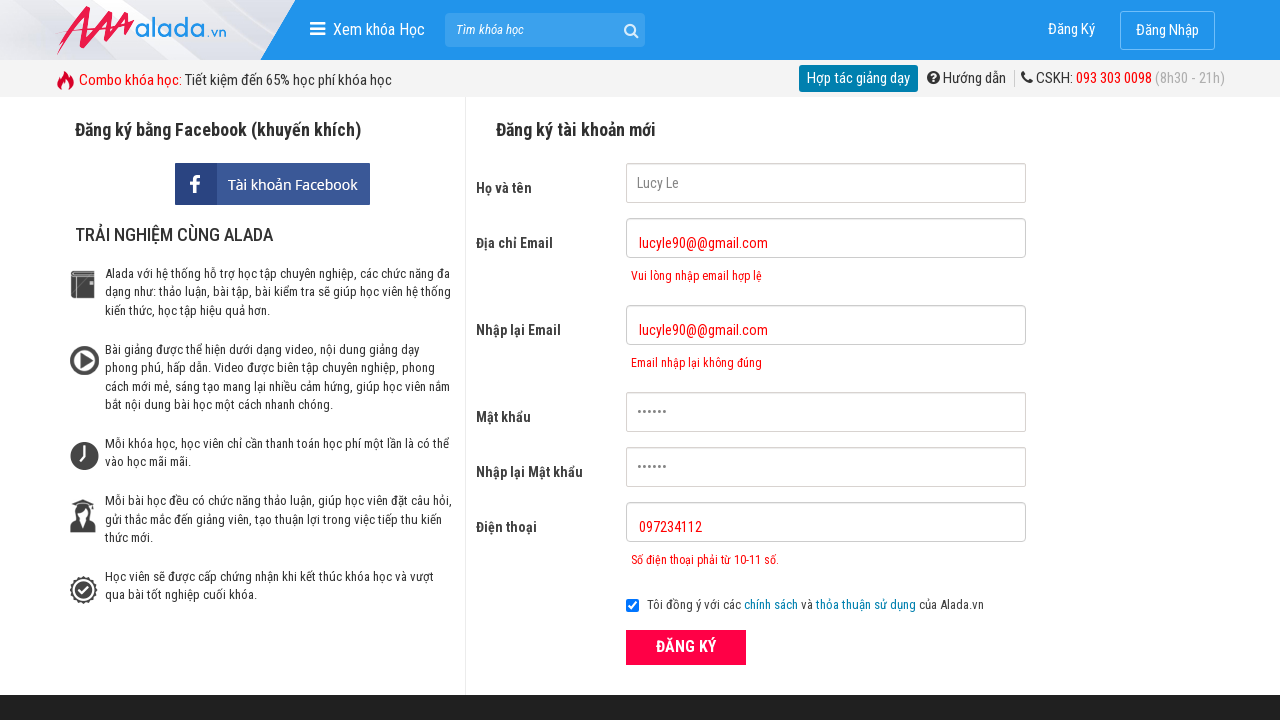

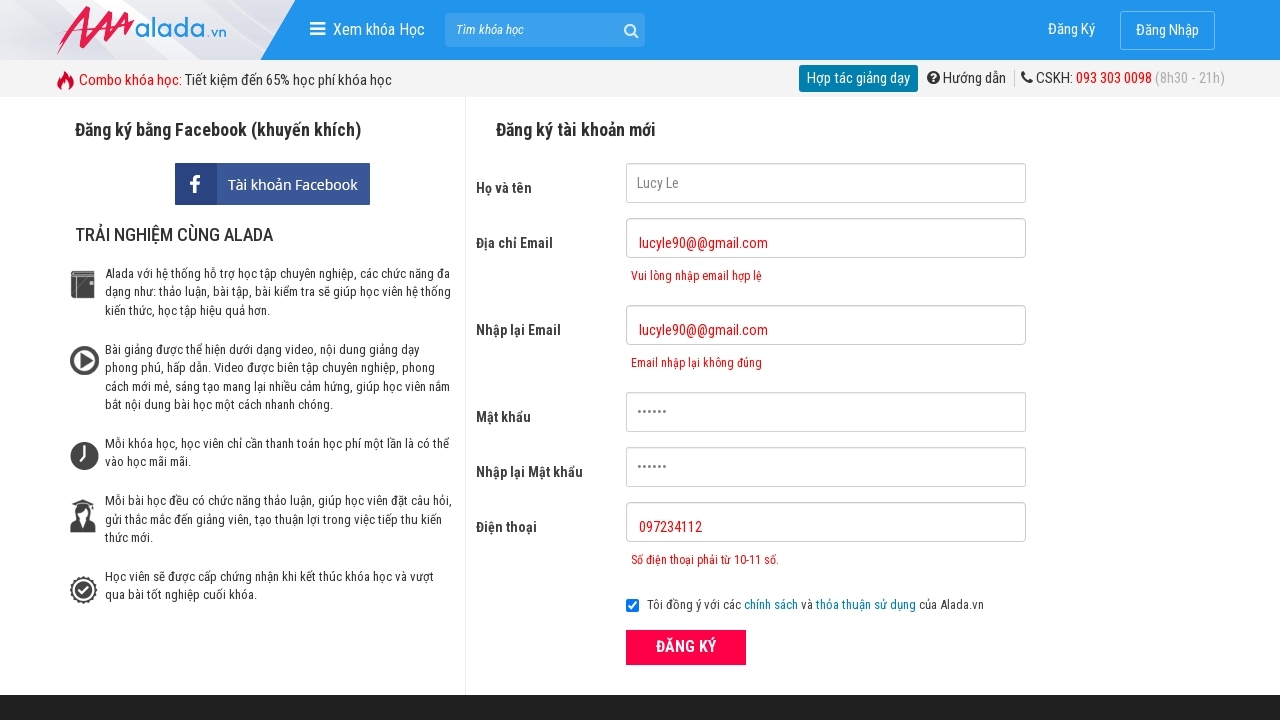